Tests various checkbox interactions on a practice page including clicking basic checkbox, ajax checkbox, and selecting a language option

Starting URL: https://www.leafground.com/checkbox.xhtml

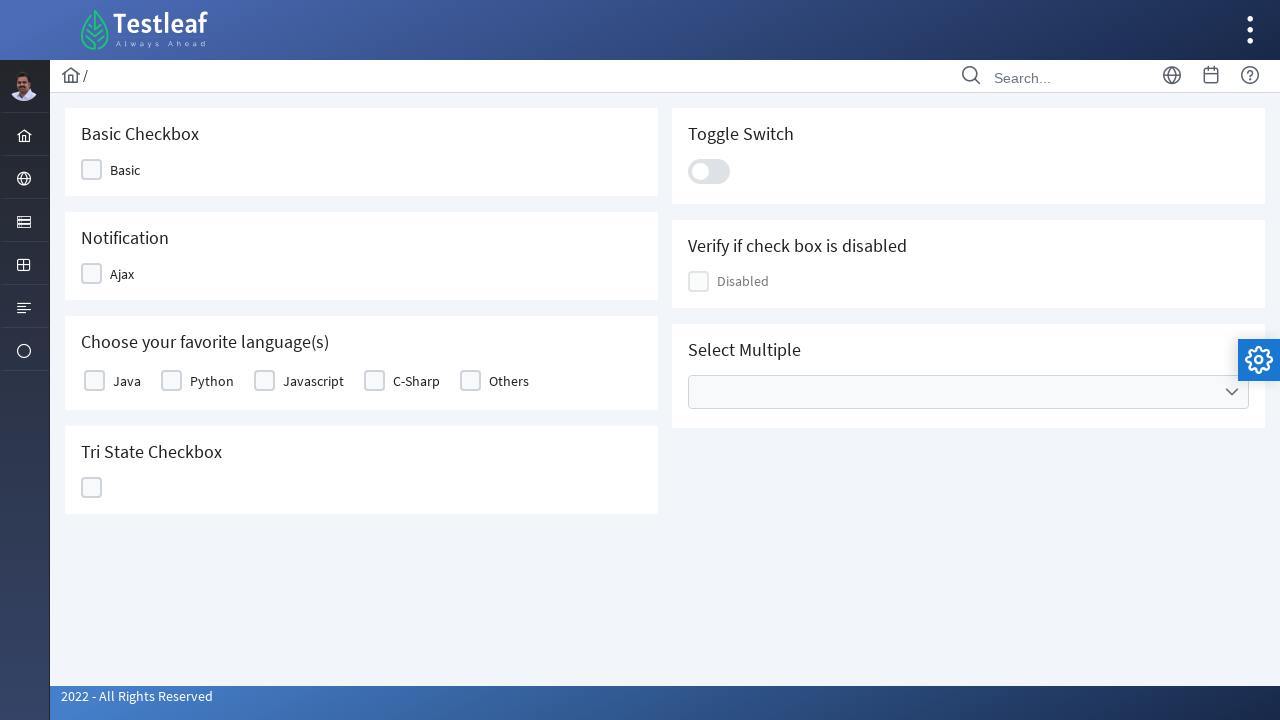

Clicked Basic checkbox at (125, 170) on xpath=//span[text()='Basic']
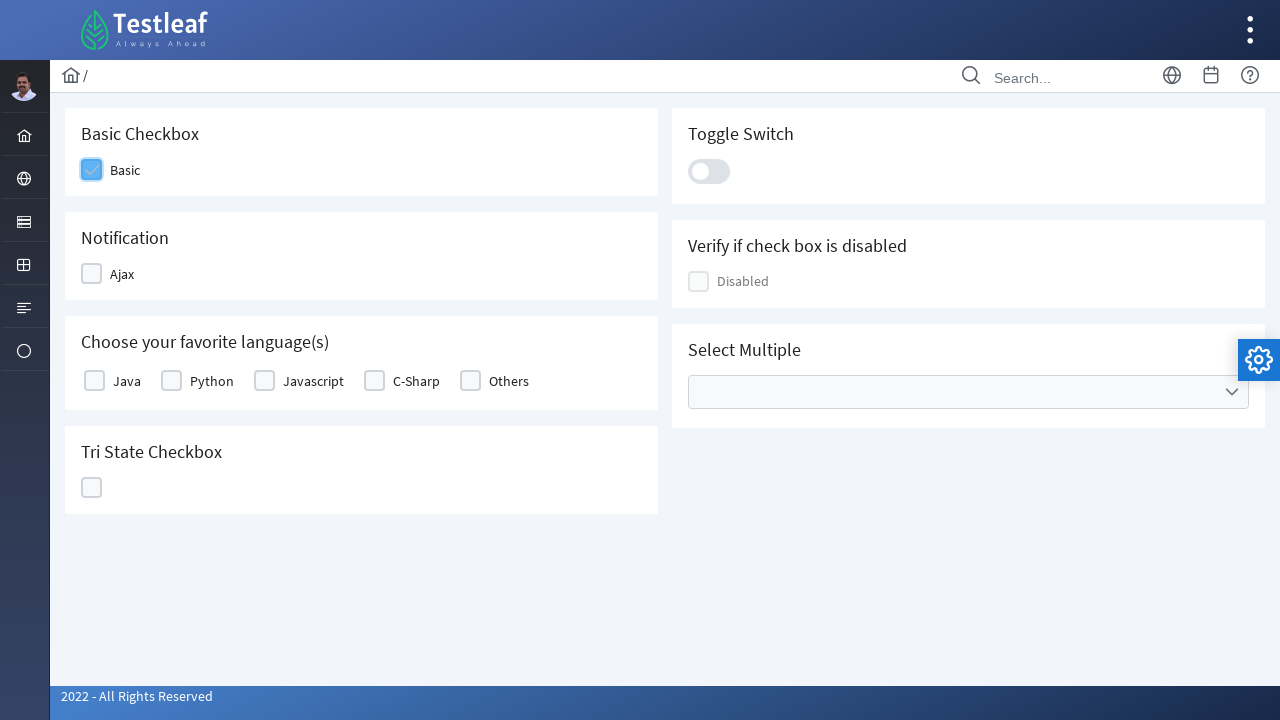

Clicked Ajax checkbox (Notification) at (122, 274) on xpath=//span[text()='Ajax']
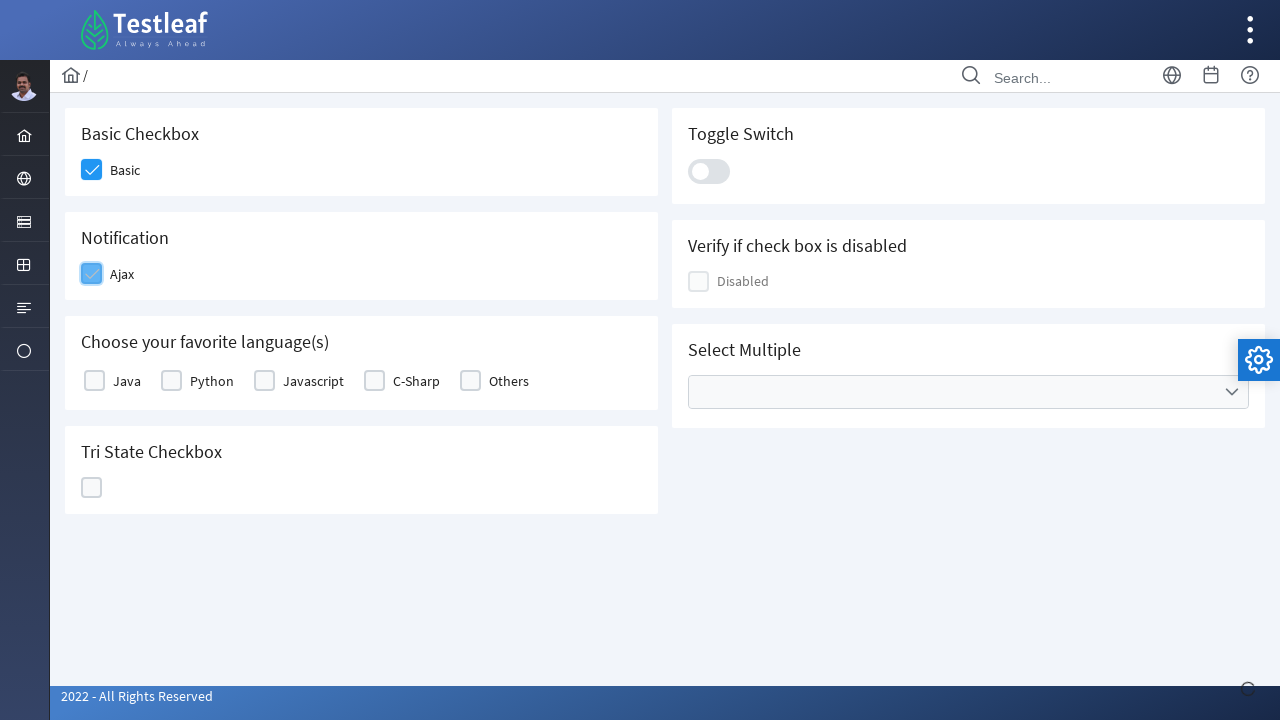

Selected Java as favorite language at (127, 381) on xpath=//label[text()='Java']
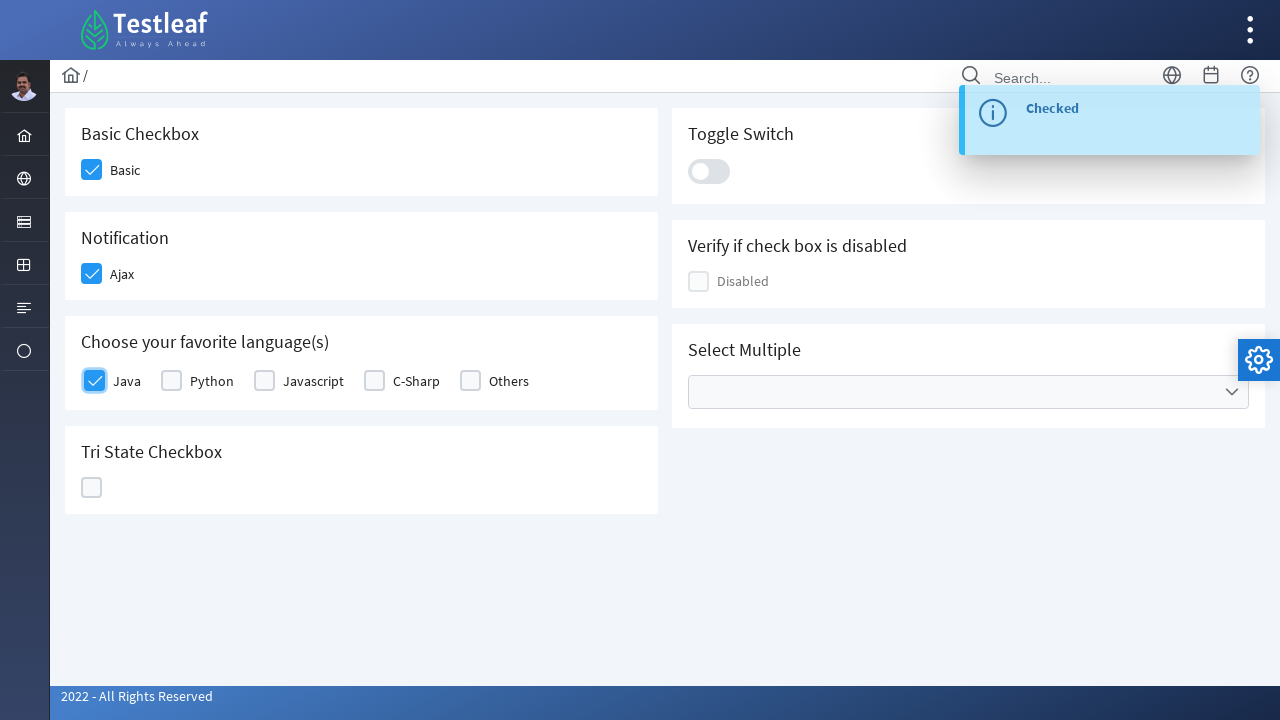

Verified disabled checkbox is displayed
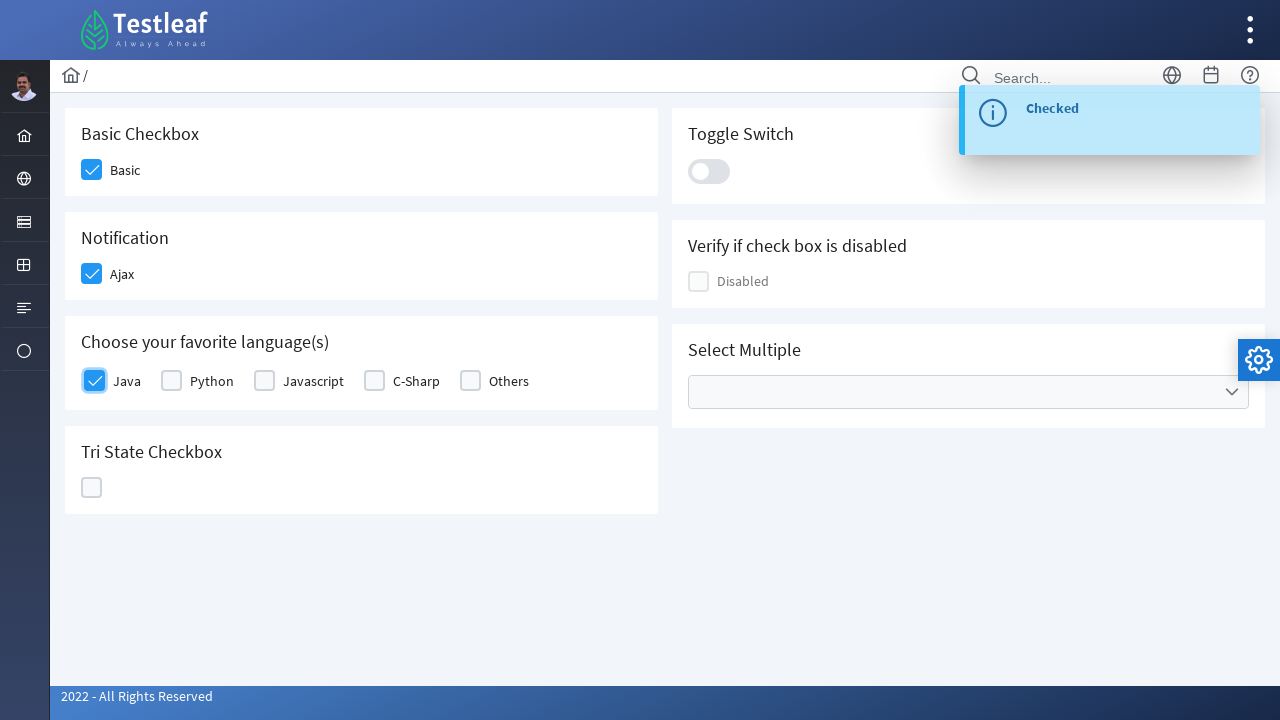

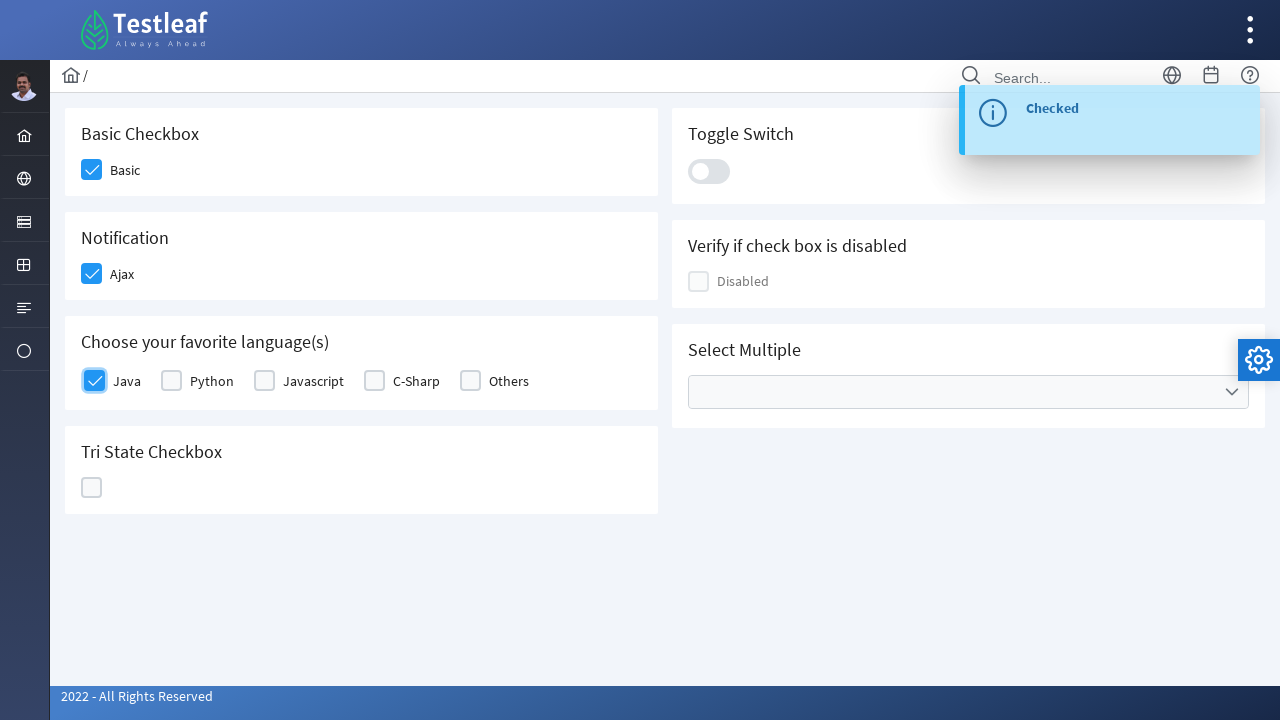